Tests login functionality by verifying login form elements are displayed, checkbox is unchecked, then logging in and verifying the transactions table appears

Starting URL: https://sakshingp.github.io/assignment/login.html

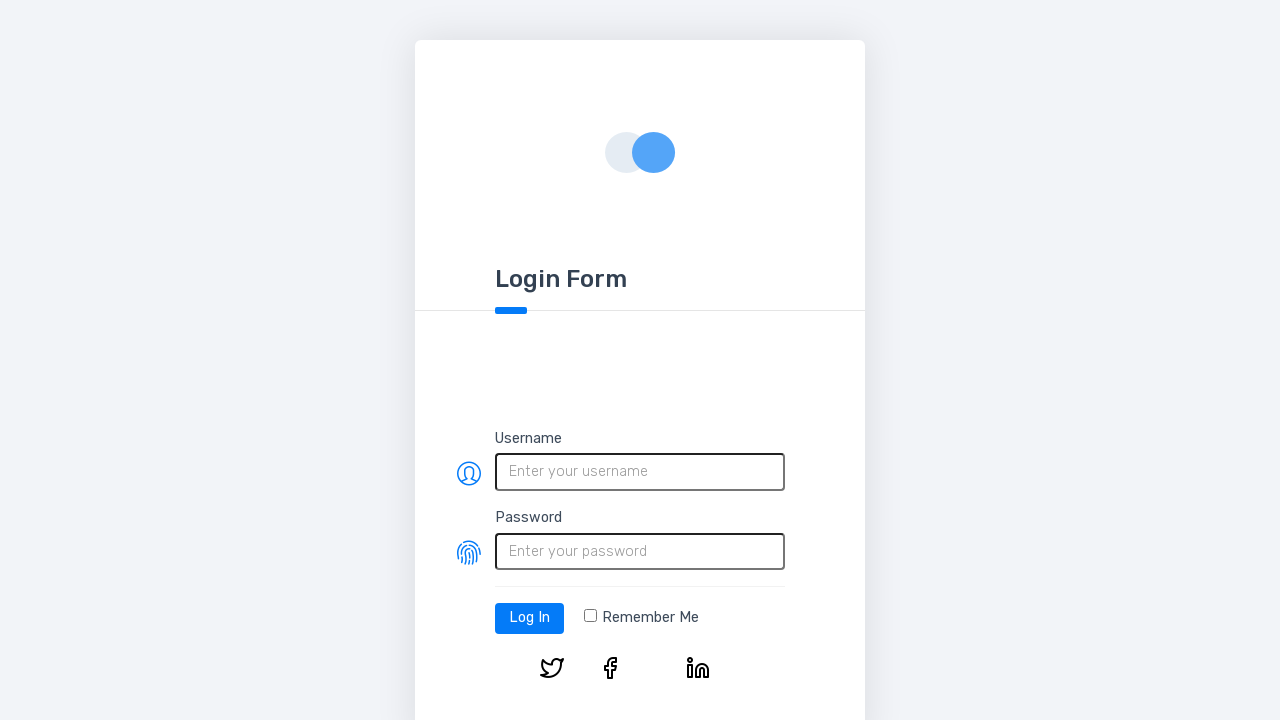

Located username field
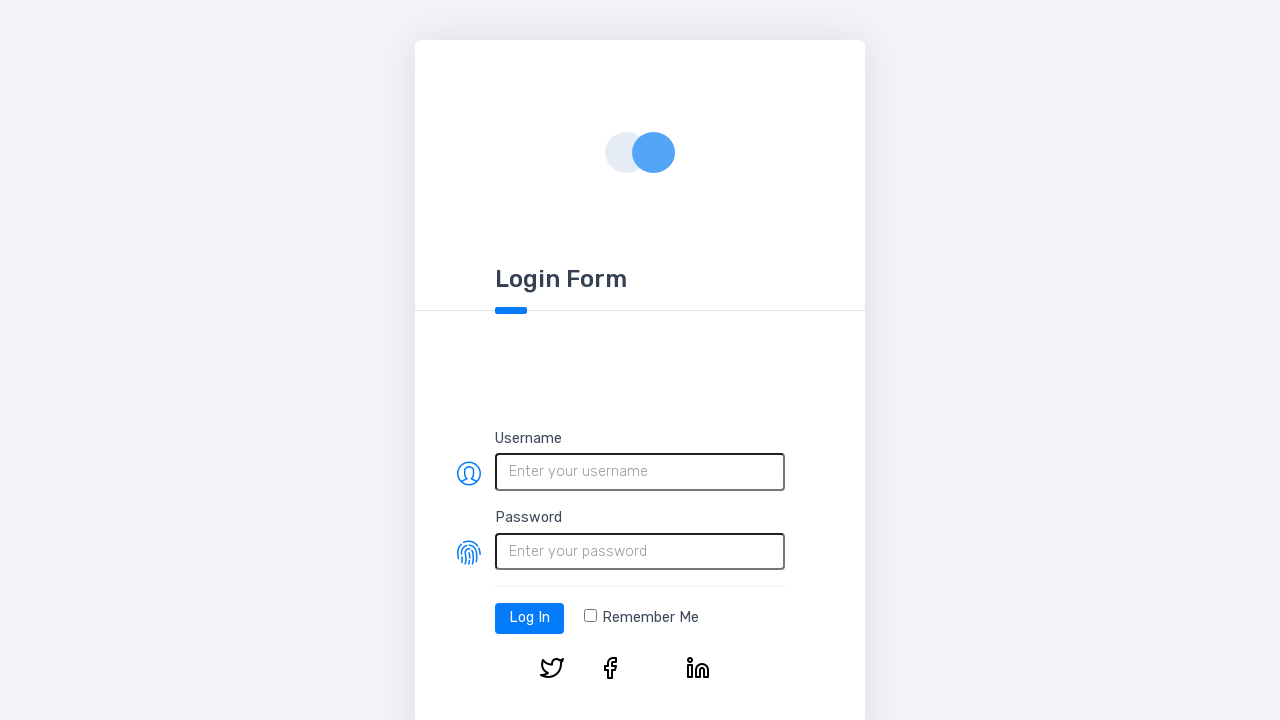

Located password field
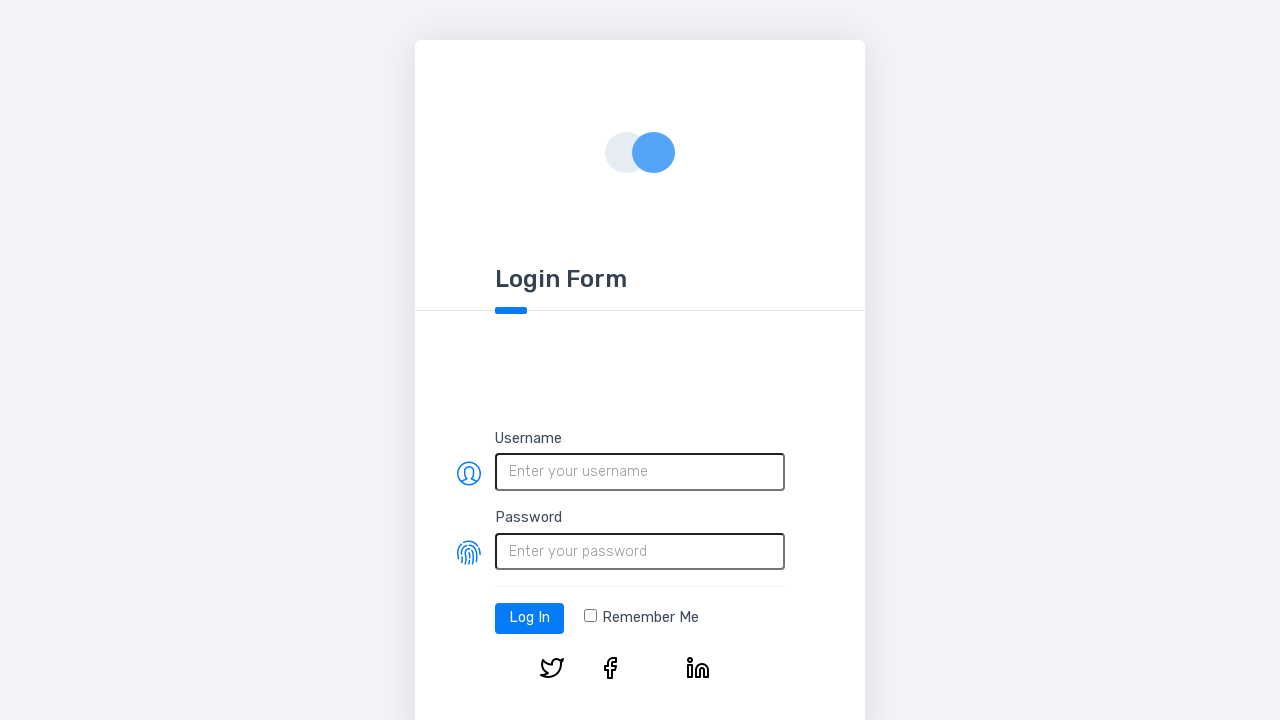

Verified username field is visible
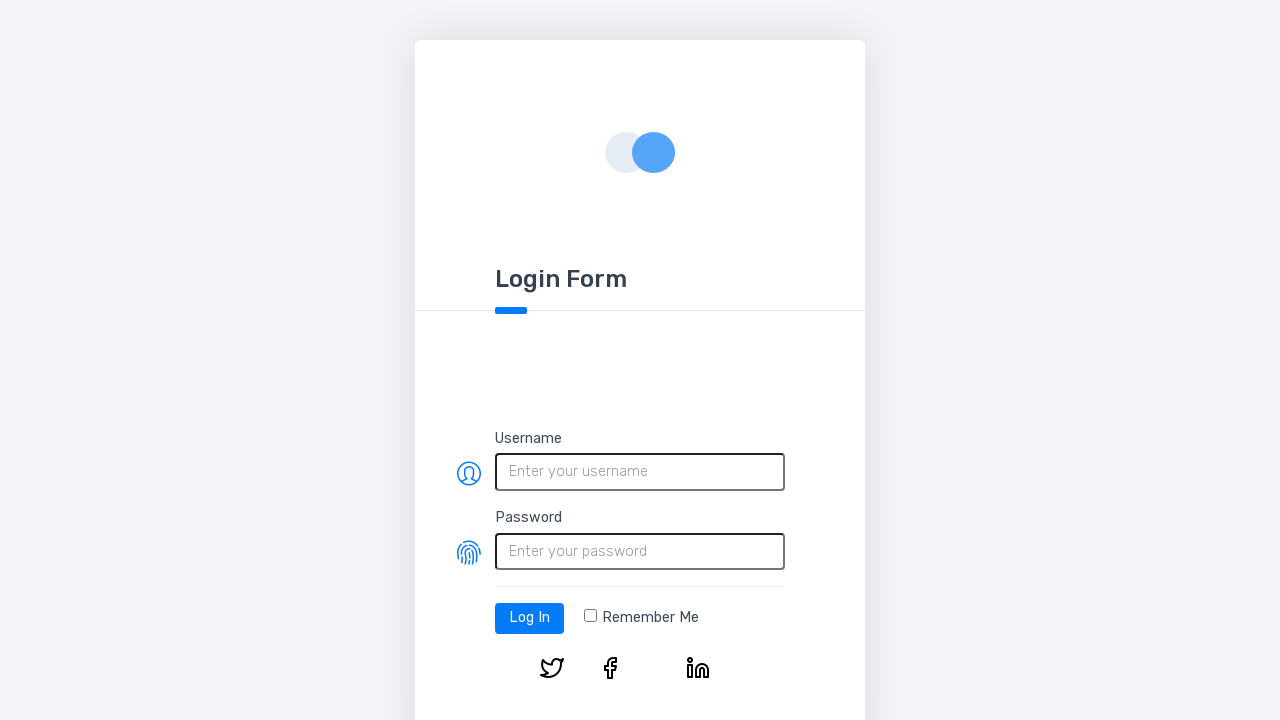

Verified password field is visible
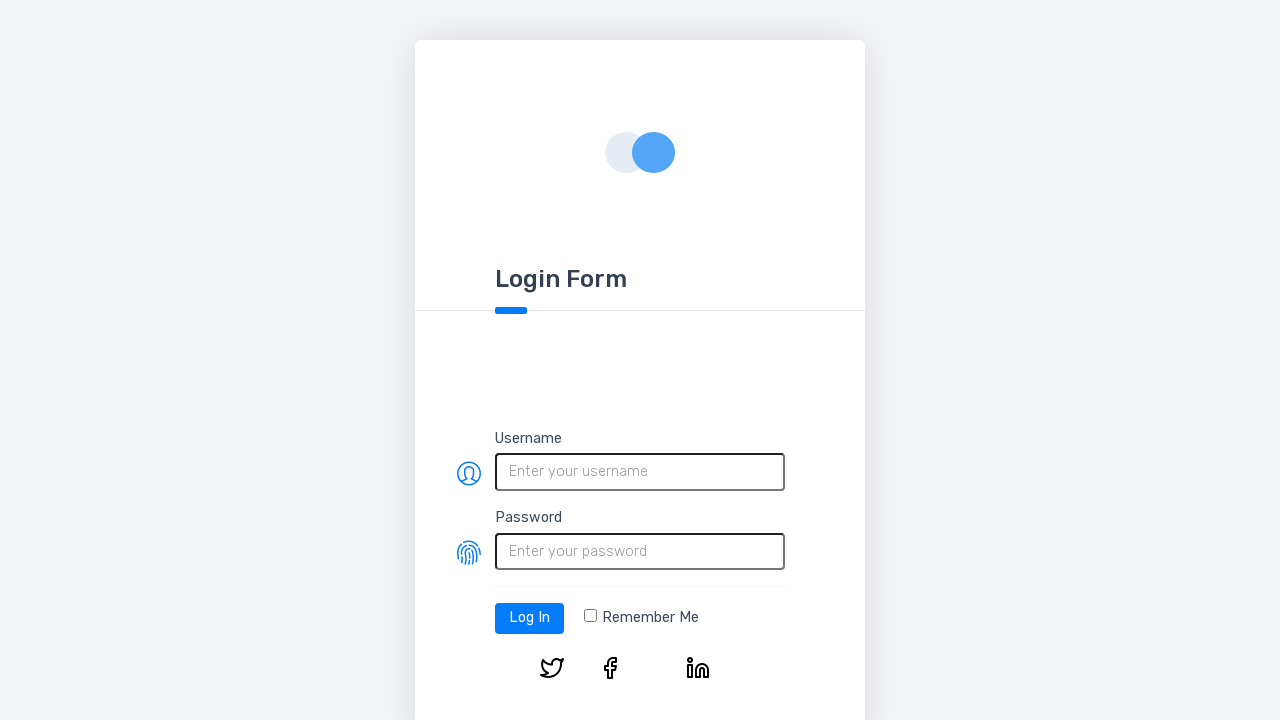

Located checkbox element
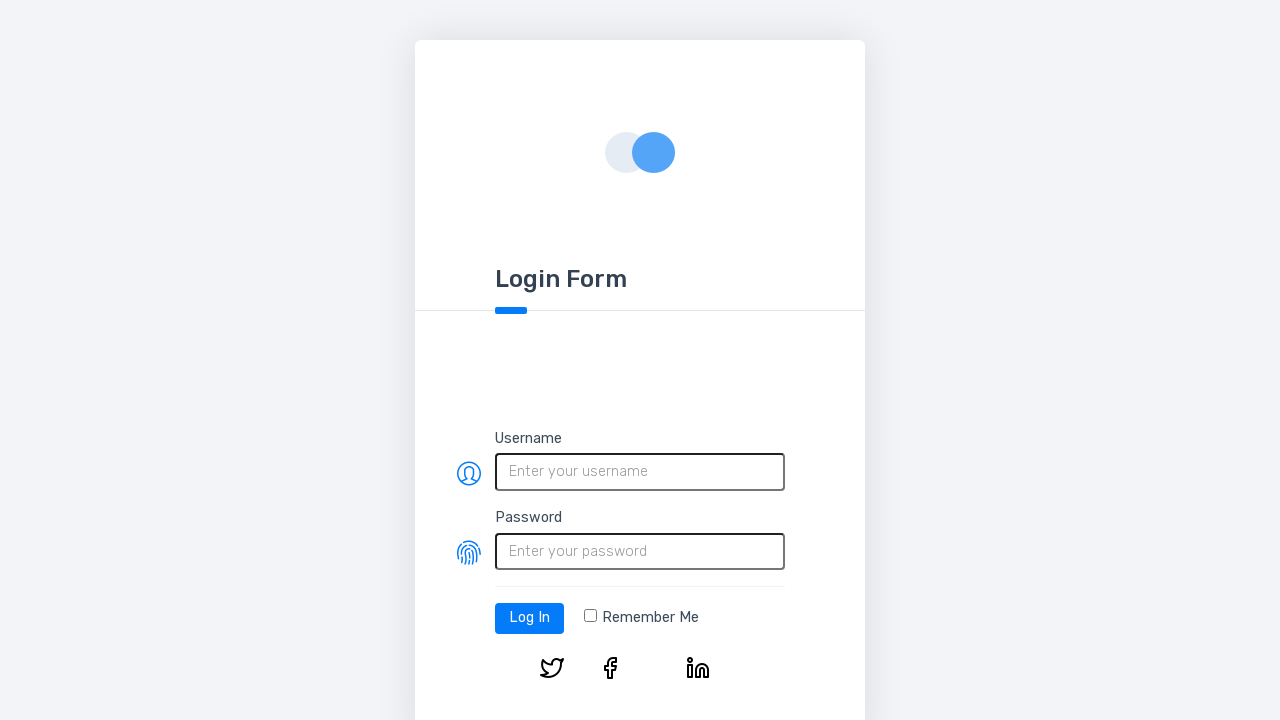

Verified checkbox is initially unchecked
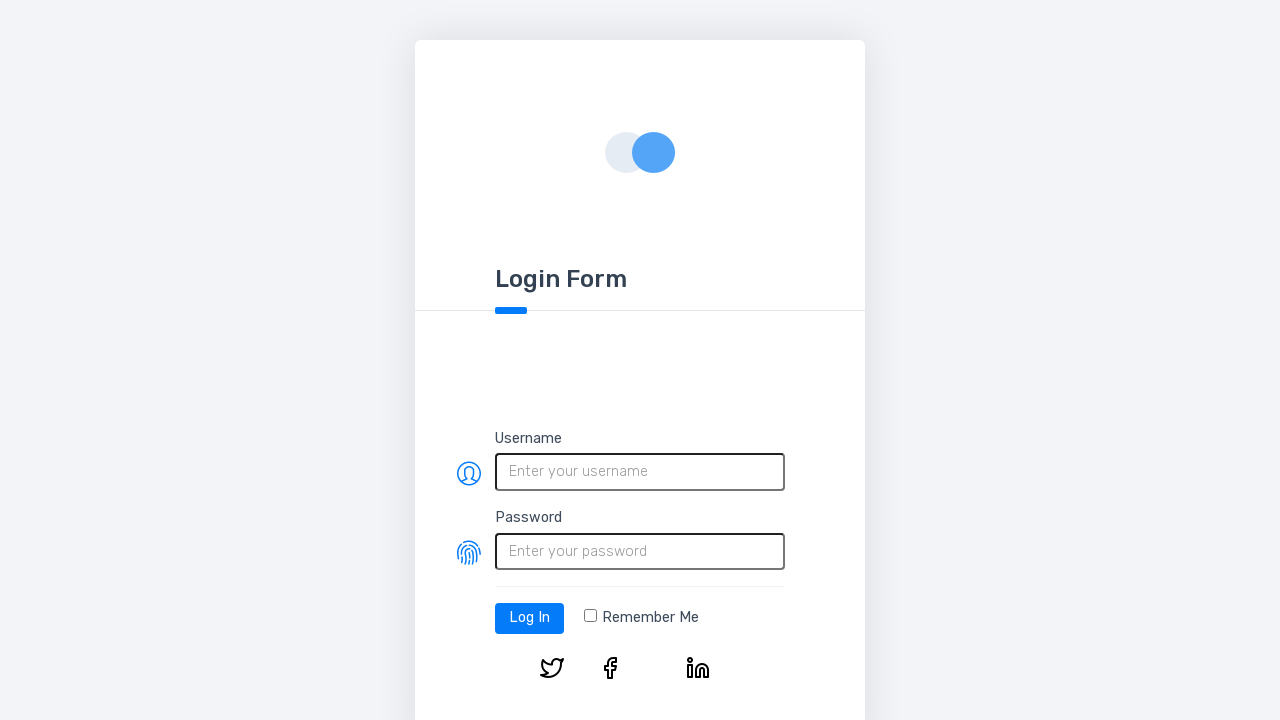

Filled username field with 'nagesh' on #username
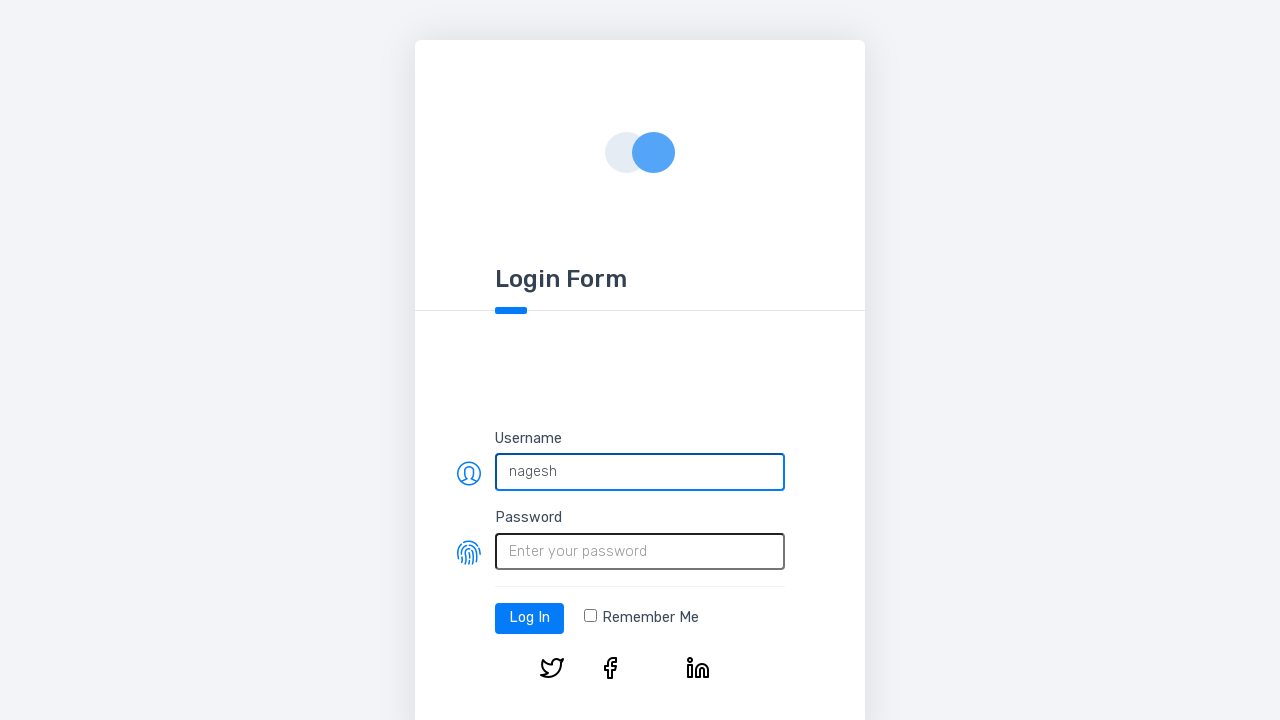

Filled password field with 'qwerty123' on #password
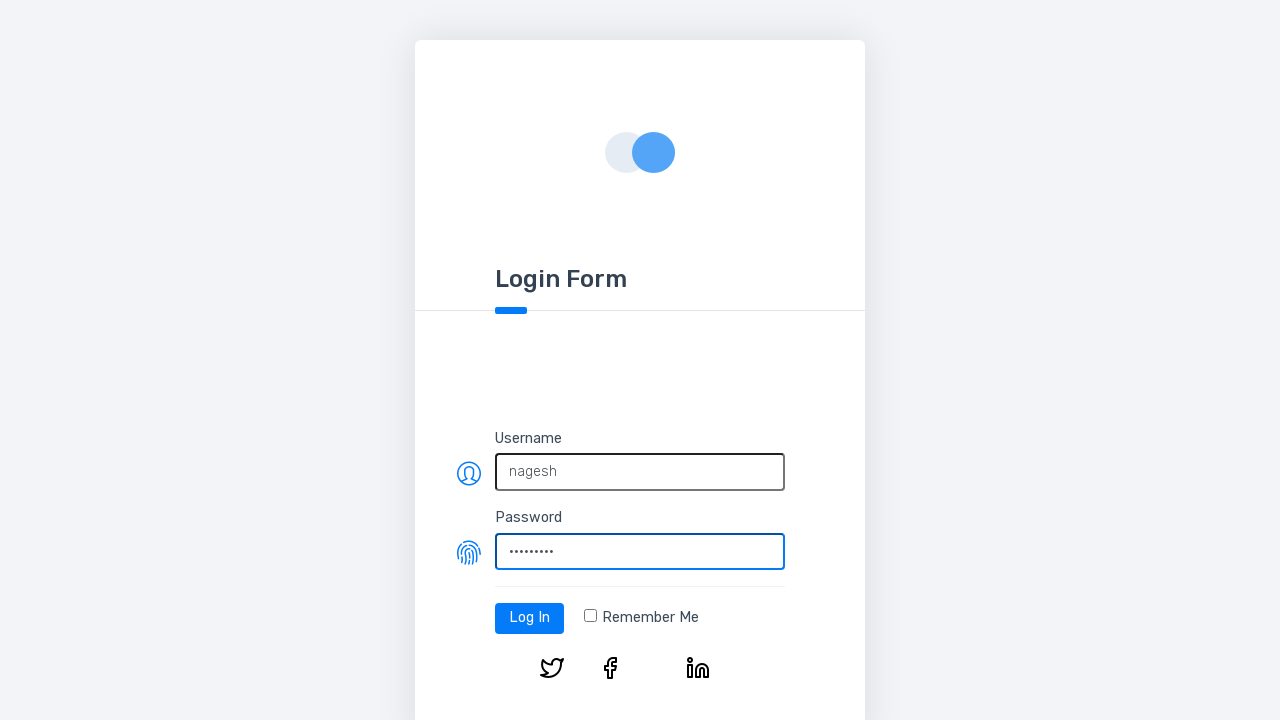

Clicked login button at (530, 618) on #log-in
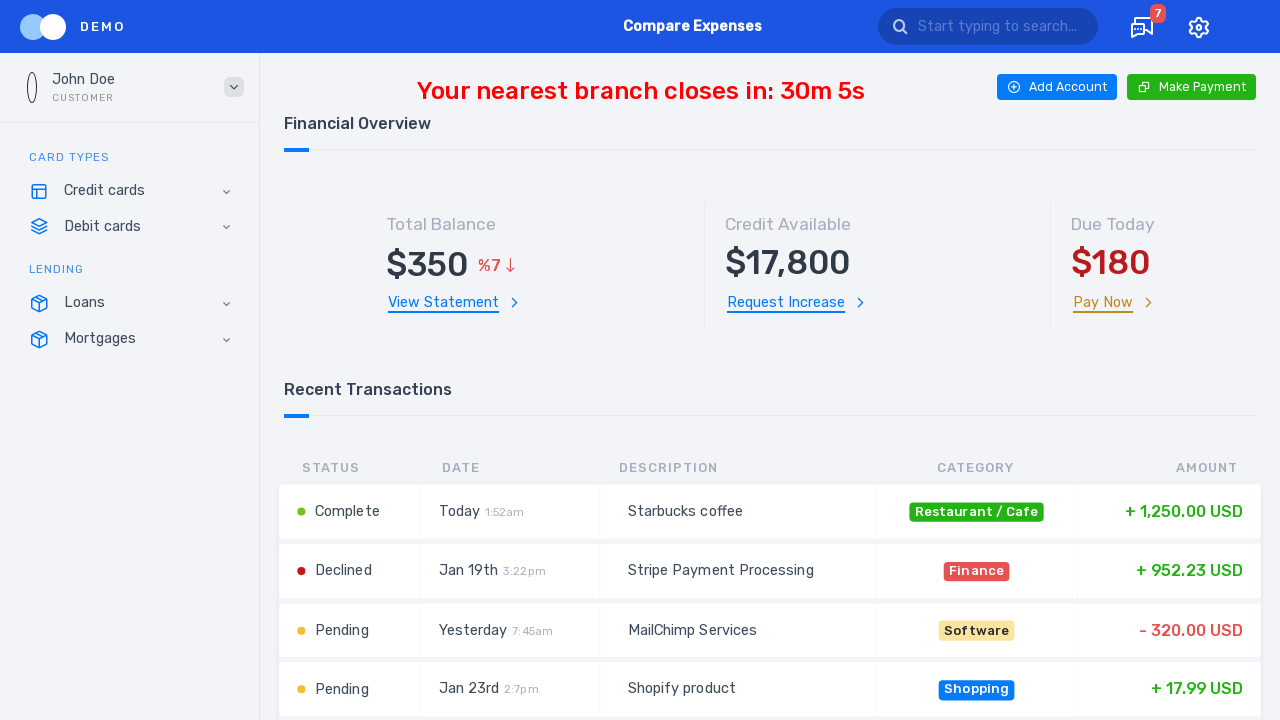

Located transactions table
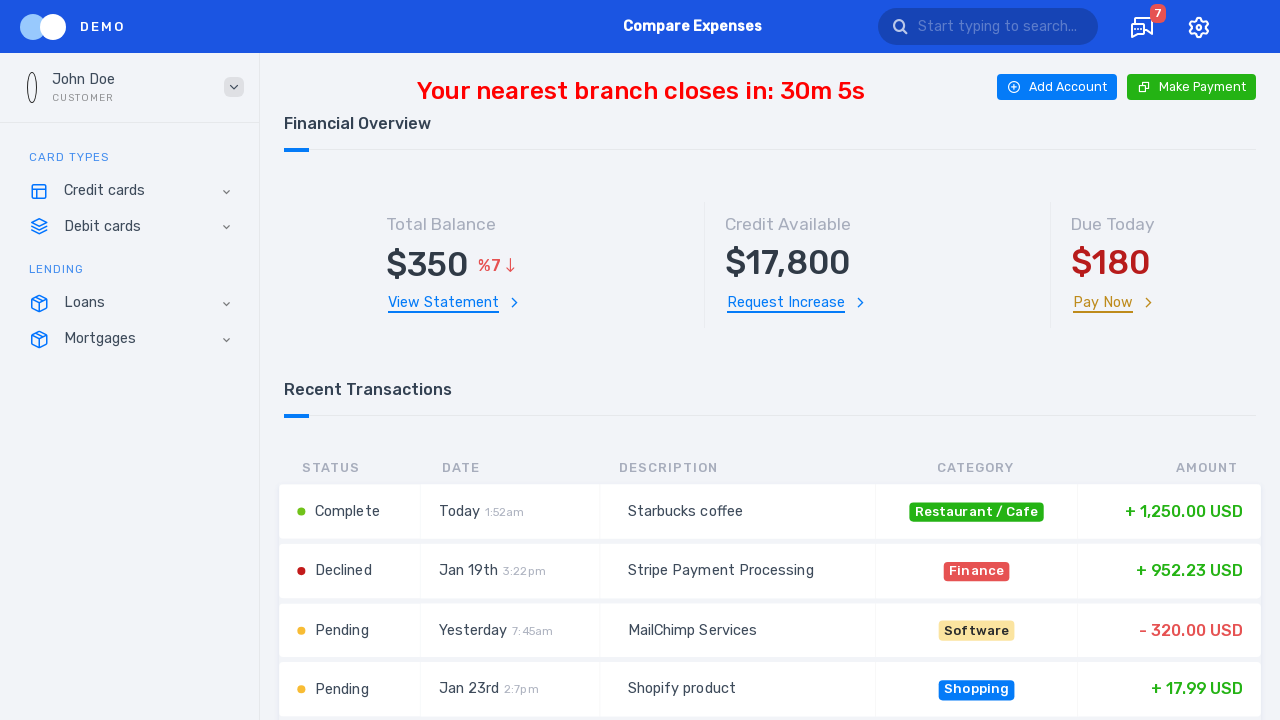

Verified transactions table is visible after successful login
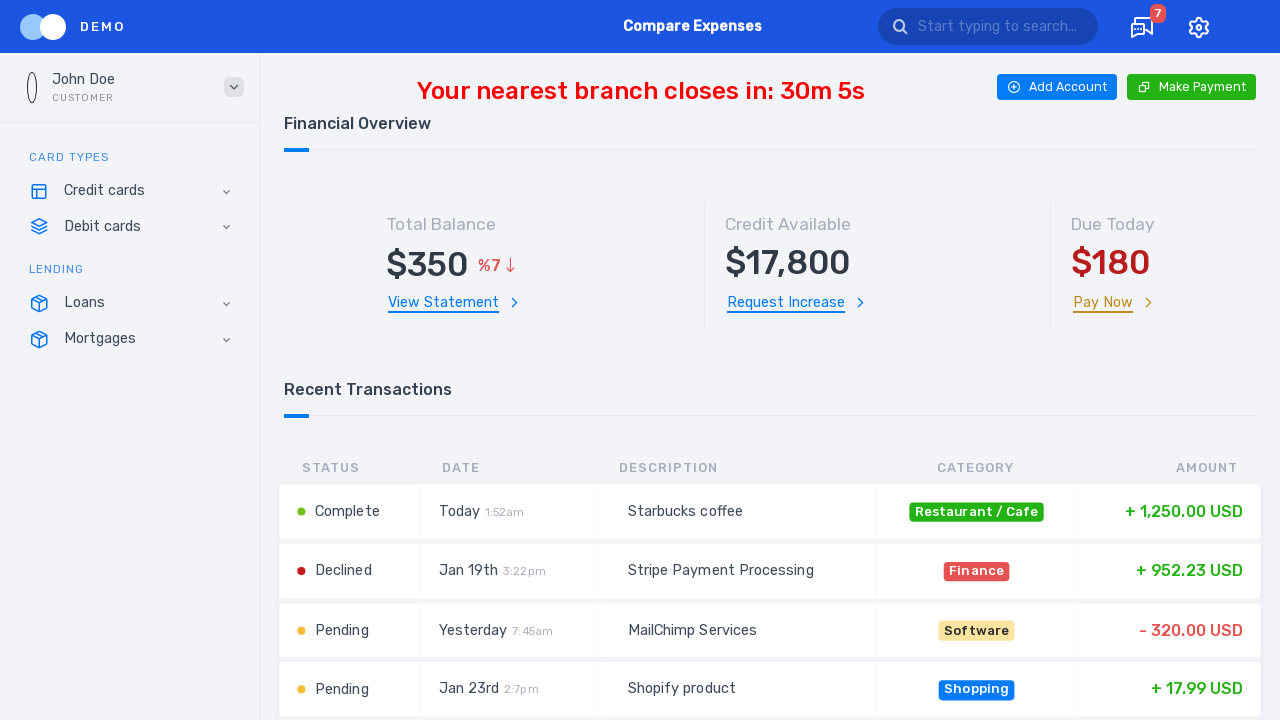

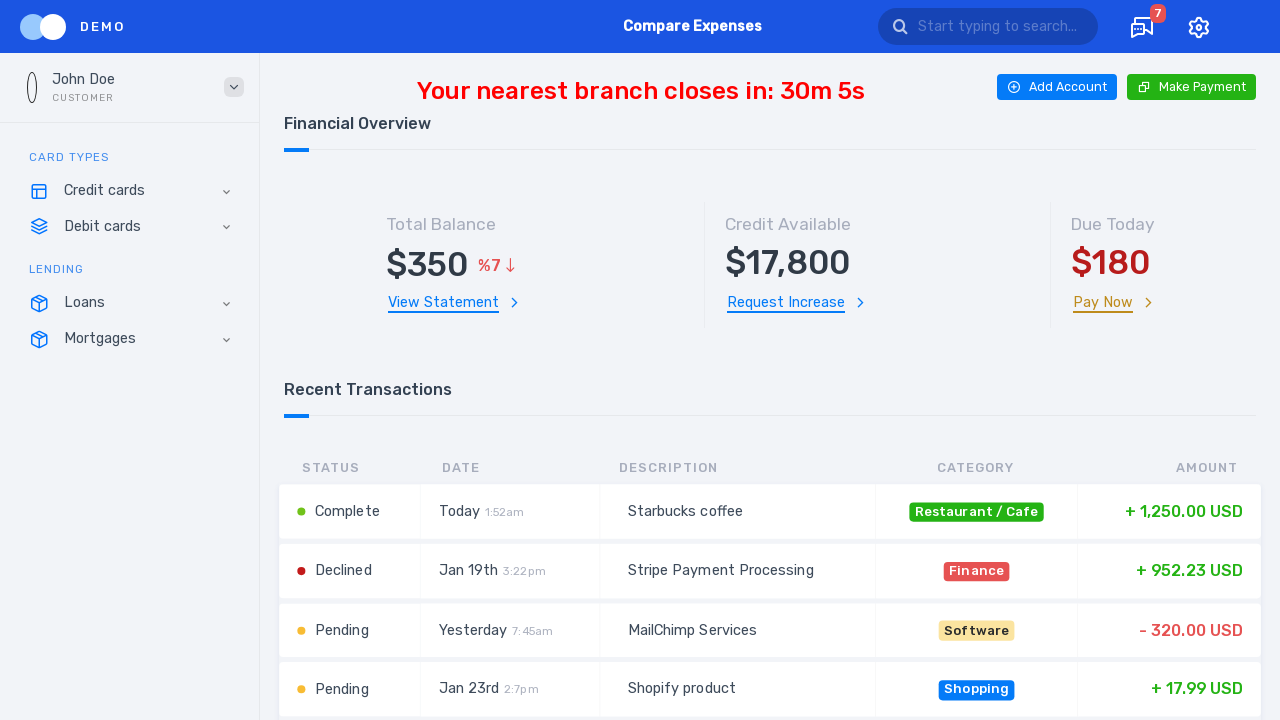